Tests tooltip functionality by hovering over an age textbox and verifying the tooltip text appears

Starting URL: https://automationfc.github.io/jquery-tooltip/

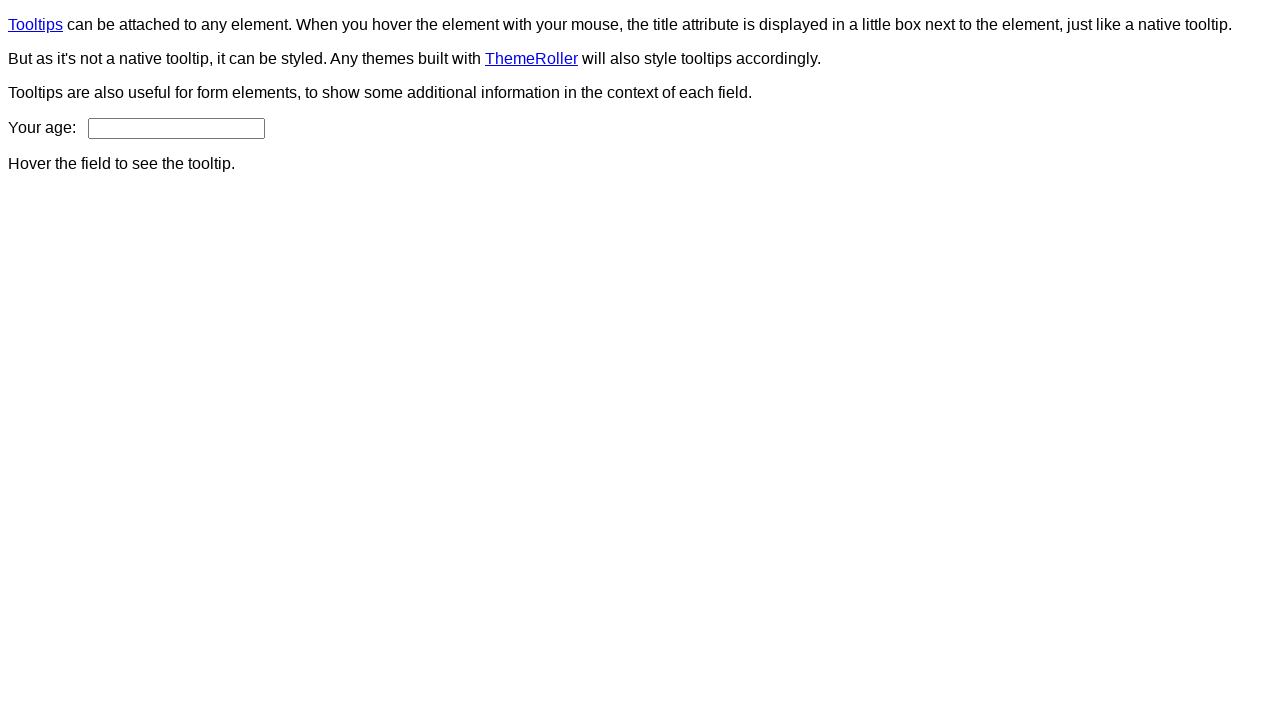

Hovered over age textbox to trigger tooltip at (176, 128) on #age
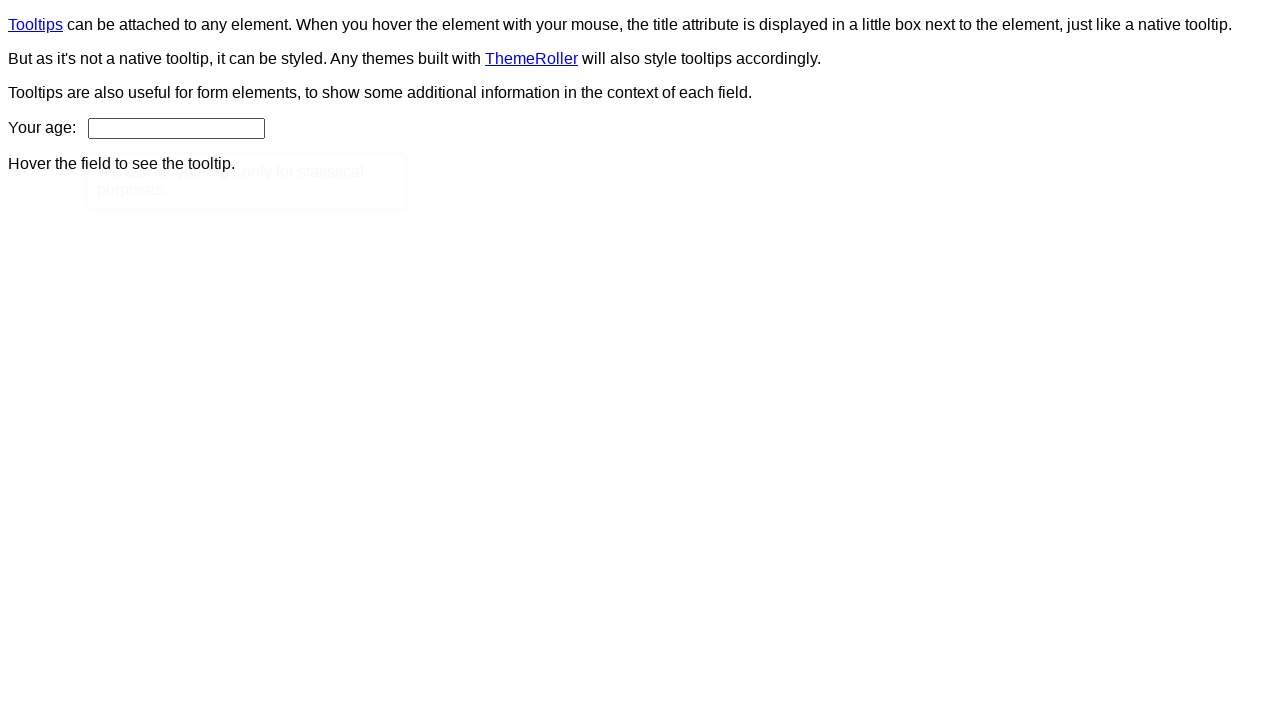

Located tooltip content element
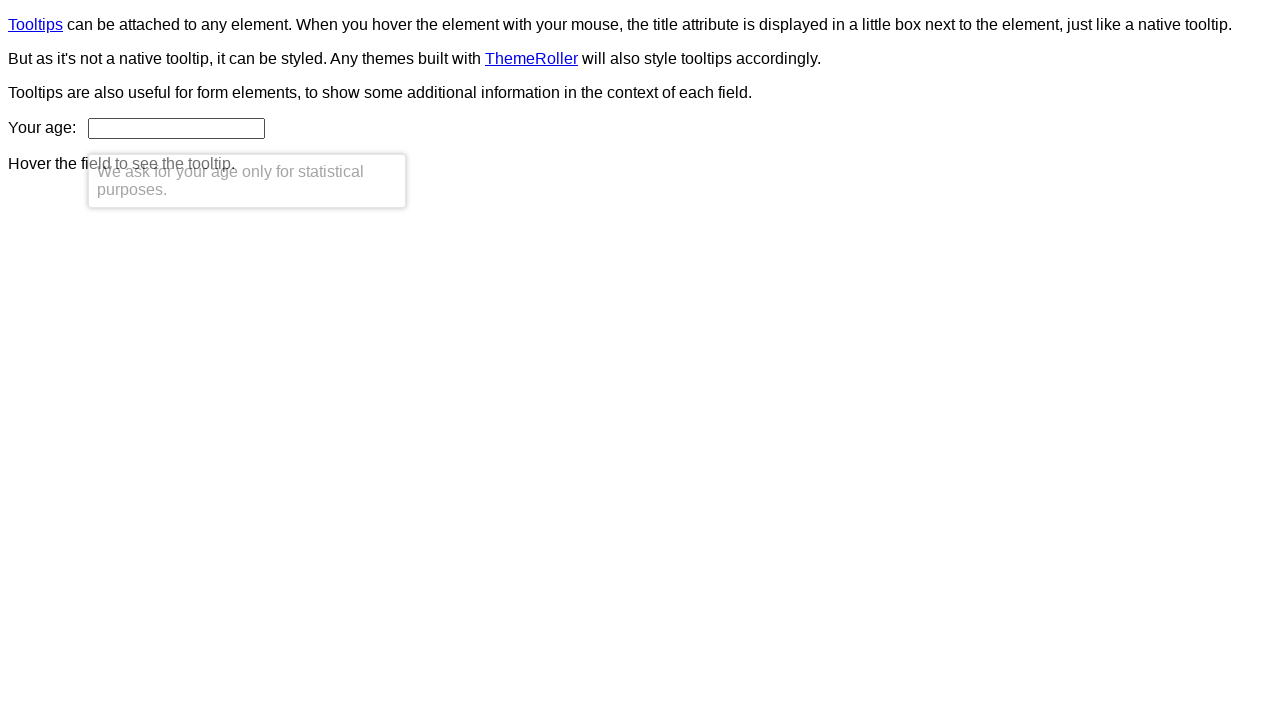

Verified tooltip text matches expected content: 'We ask for your age only for statistical purposes.'
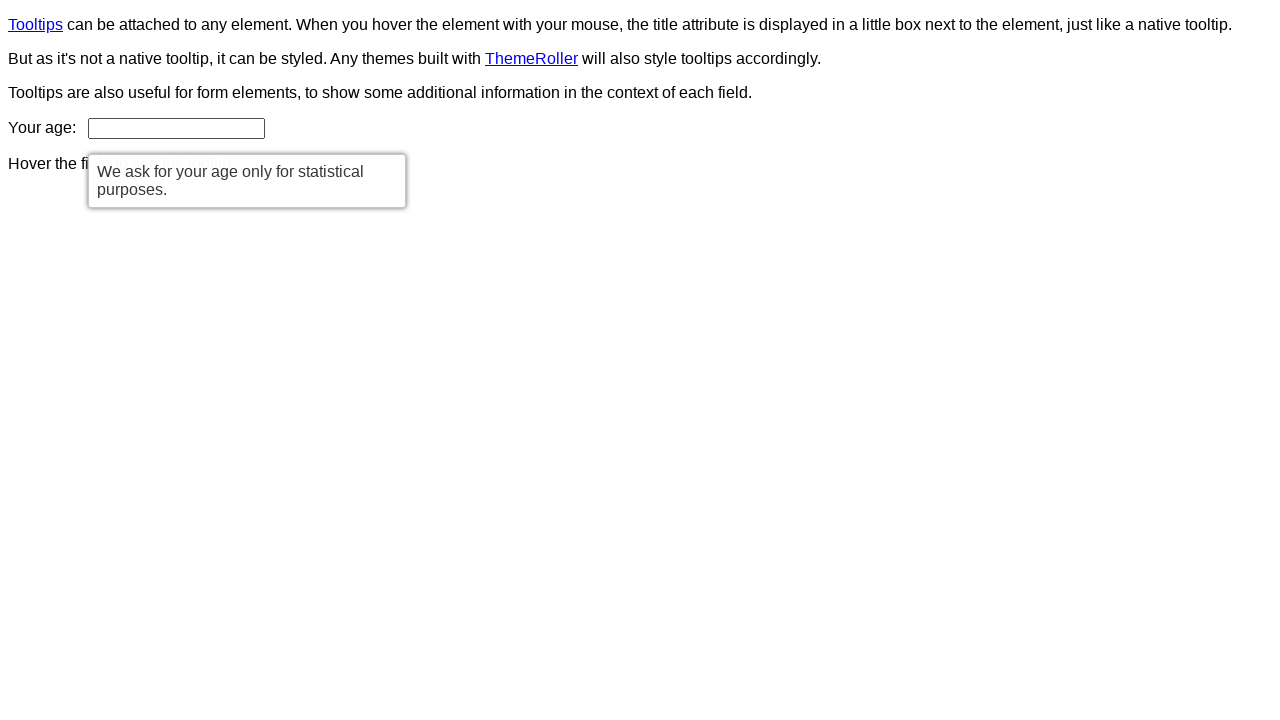

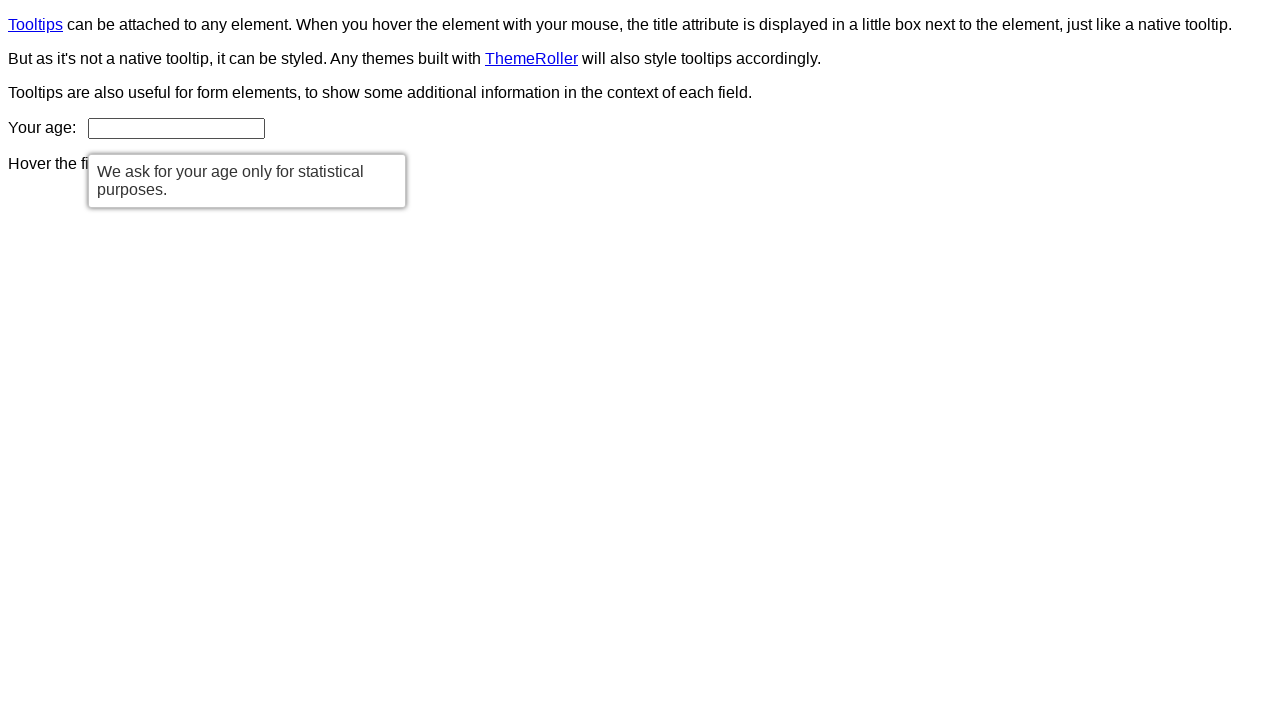